Tests that other controls are hidden when editing a todo item

Starting URL: https://demo.playwright.dev/todomvc

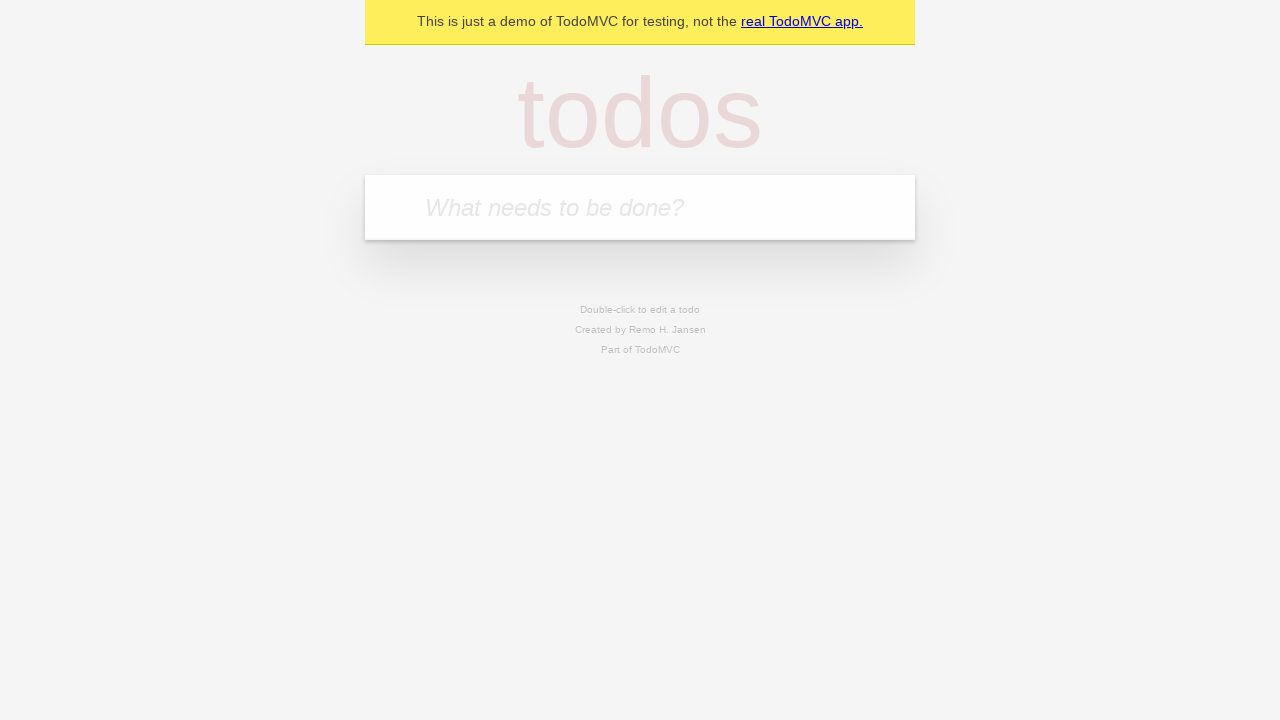

Filled first todo input with 'buy some cheese' on internal:attr=[placeholder="What needs to be done?"i]
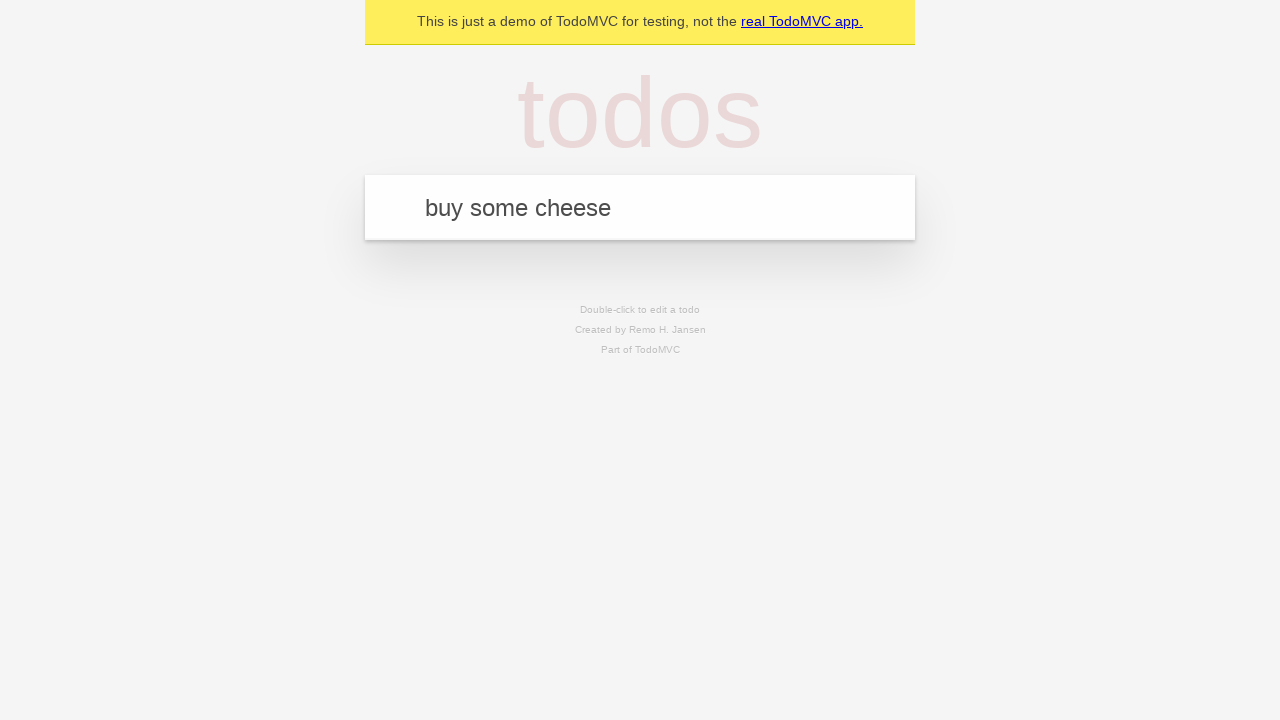

Pressed Enter to create first todo on internal:attr=[placeholder="What needs to be done?"i]
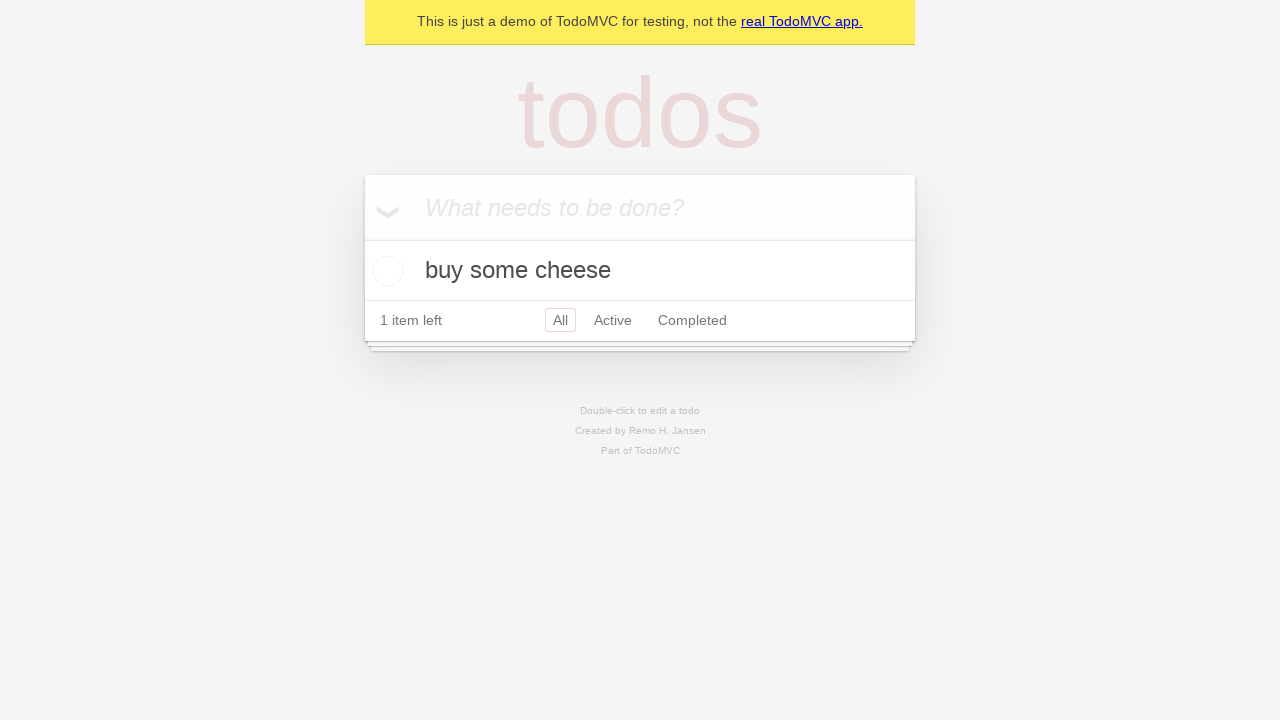

Filled second todo input with 'feed the cat' on internal:attr=[placeholder="What needs to be done?"i]
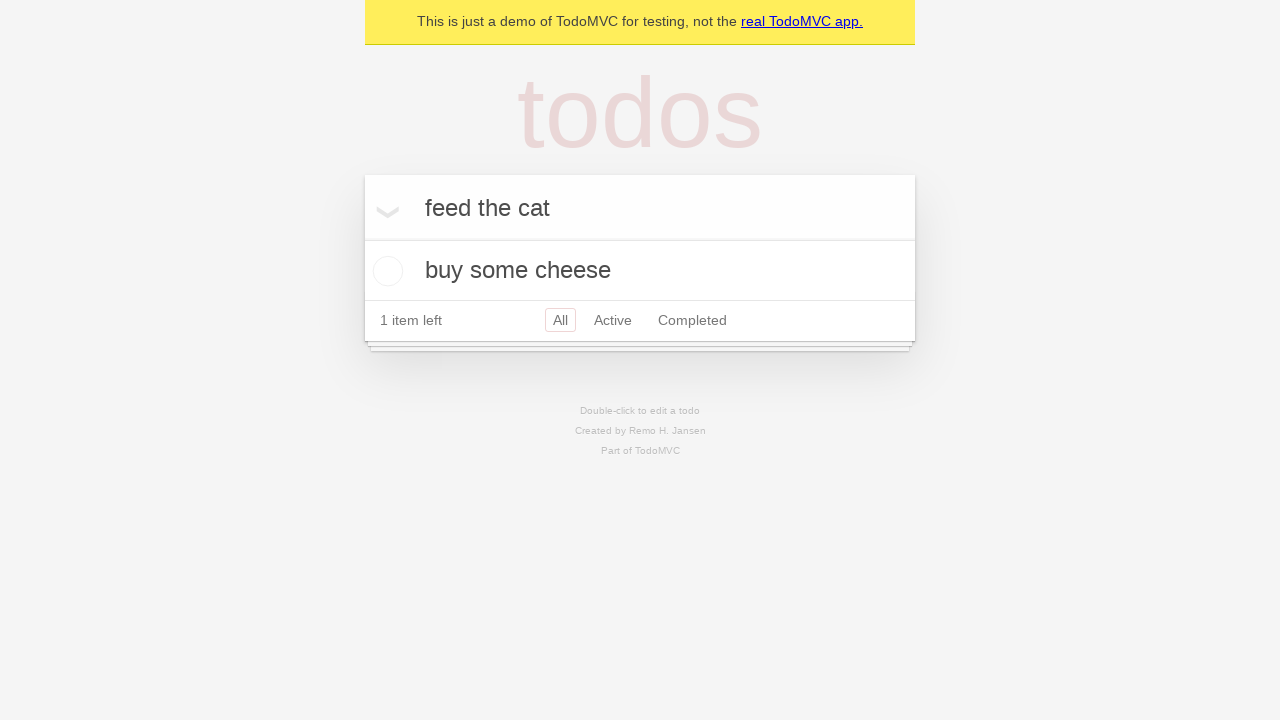

Pressed Enter to create second todo on internal:attr=[placeholder="What needs to be done?"i]
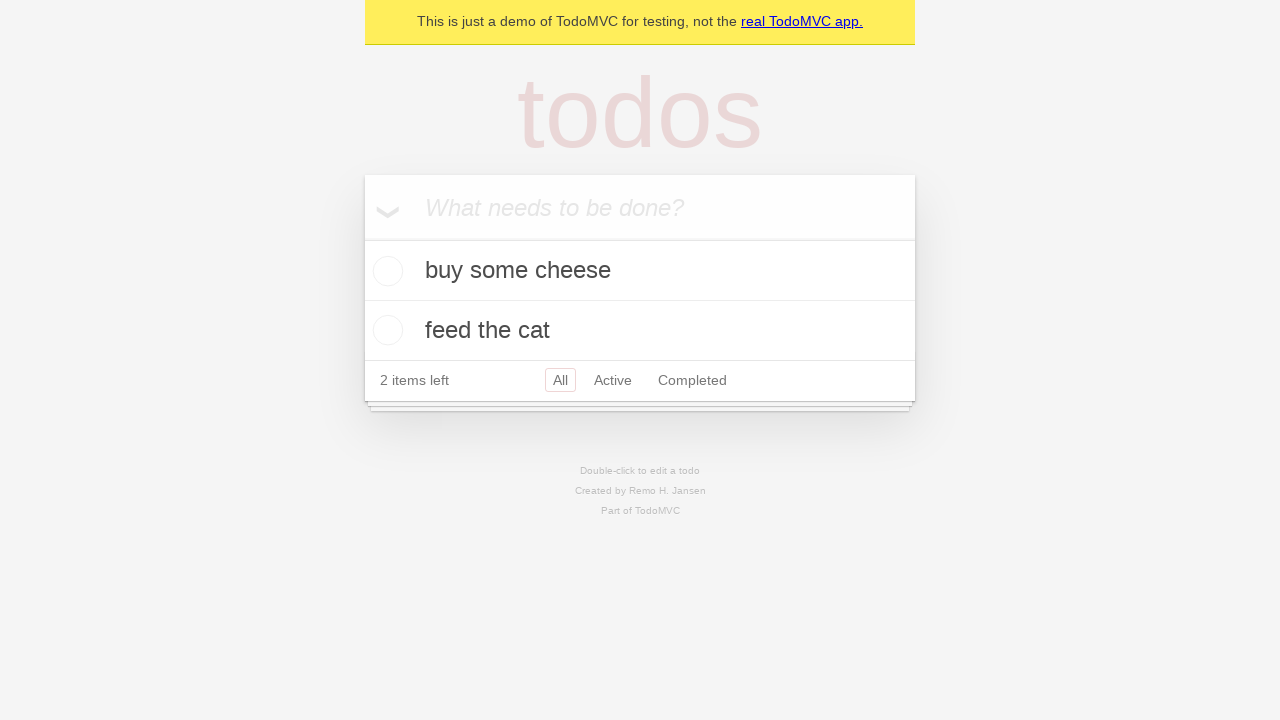

Filled third todo input with 'book a doctors appointment' on internal:attr=[placeholder="What needs to be done?"i]
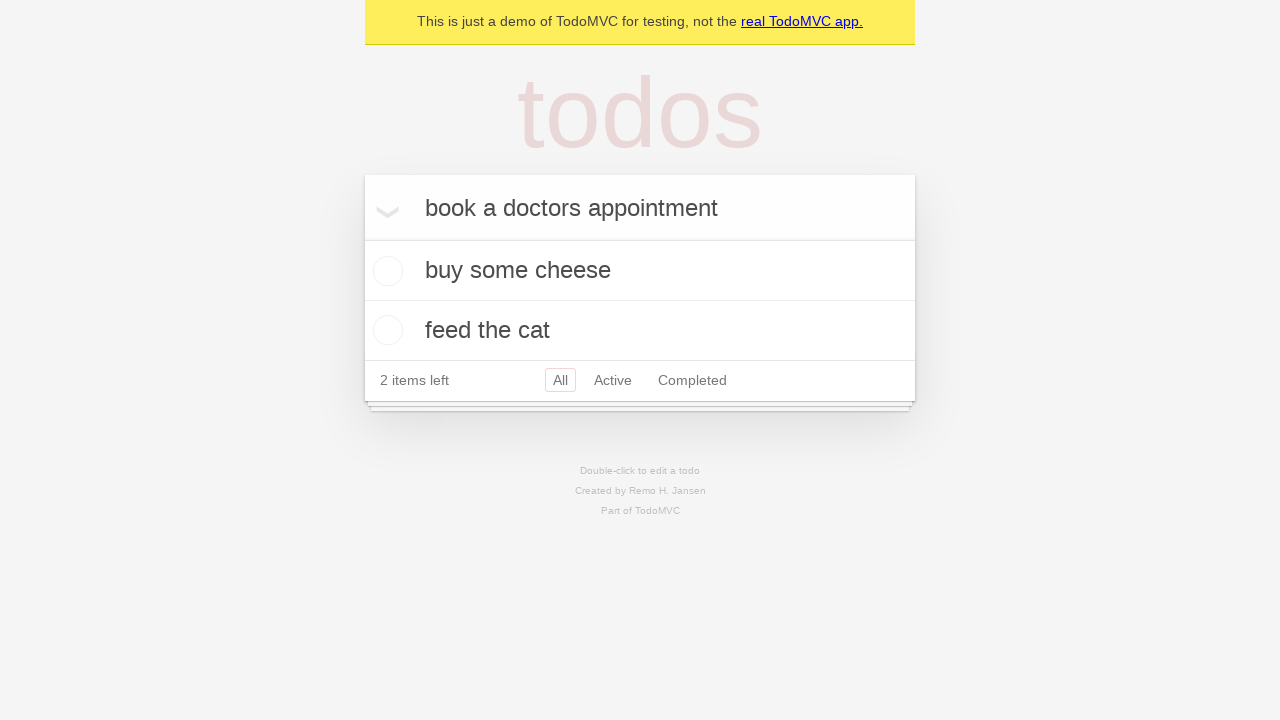

Pressed Enter to create third todo on internal:attr=[placeholder="What needs to be done?"i]
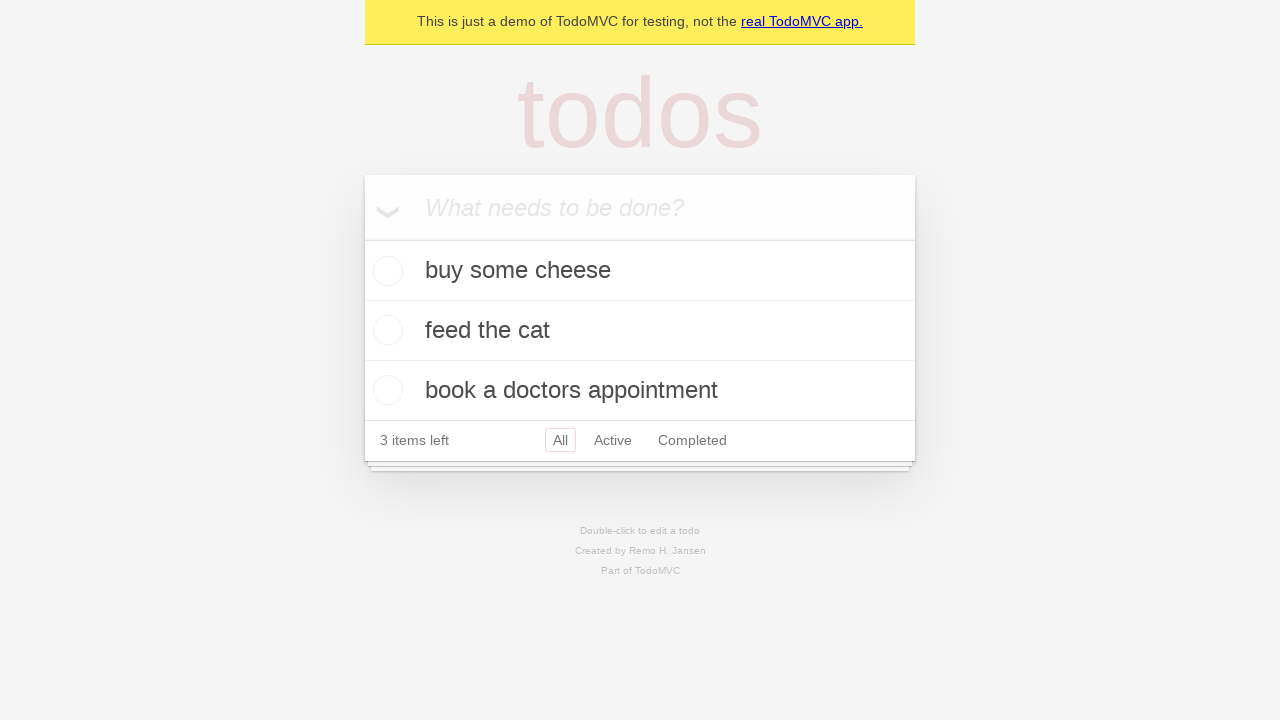

Waited for all three todo items to appear
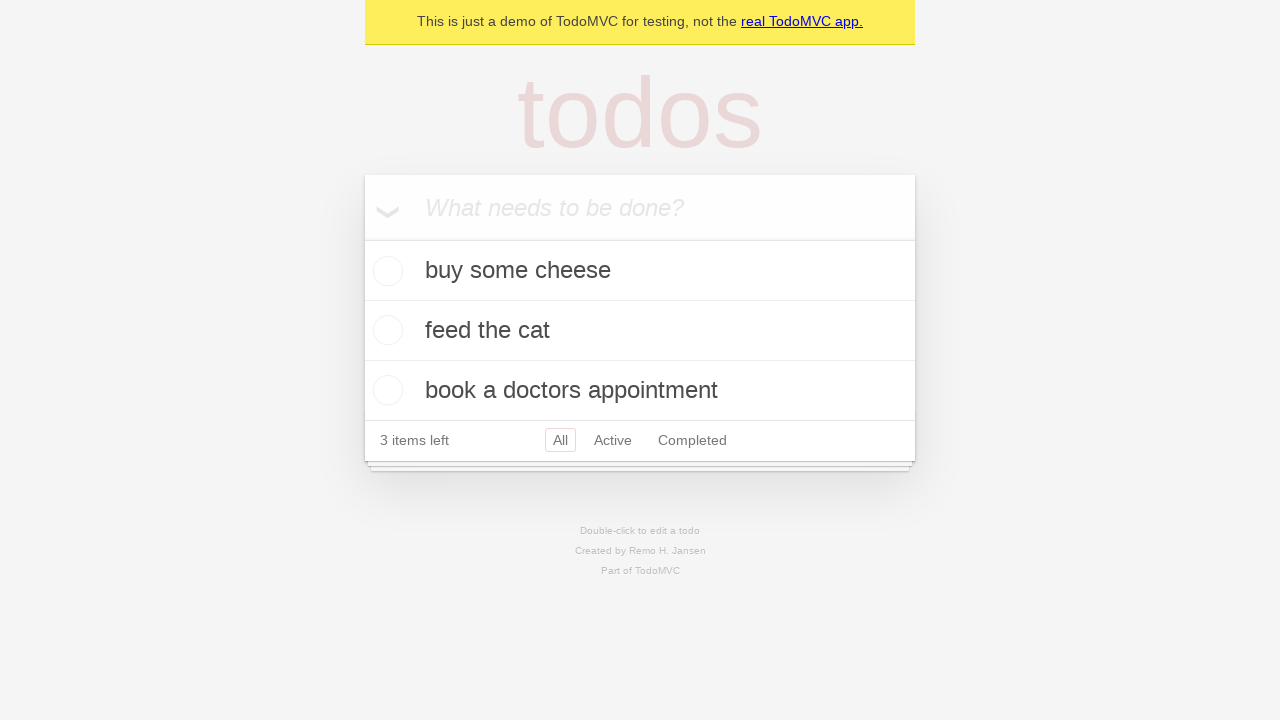

Double-clicked second todo item to enter edit mode at (640, 331) on internal:testid=[data-testid="todo-item"s] >> nth=1
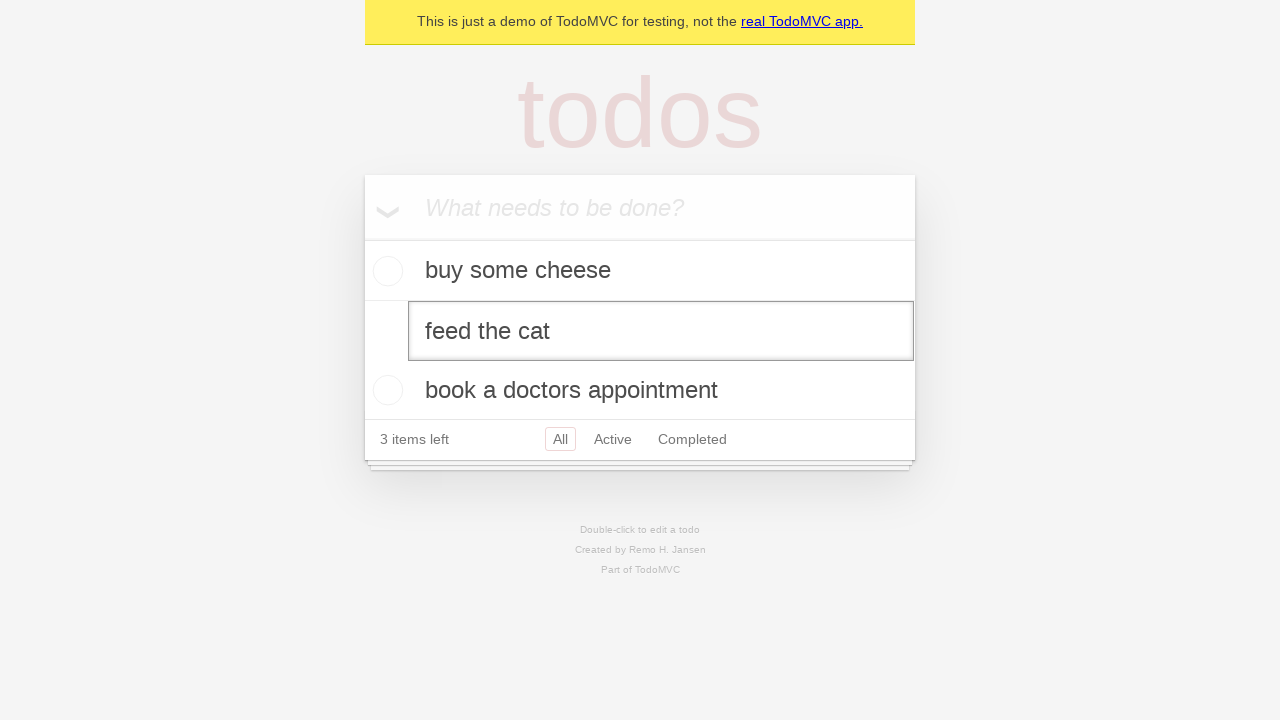

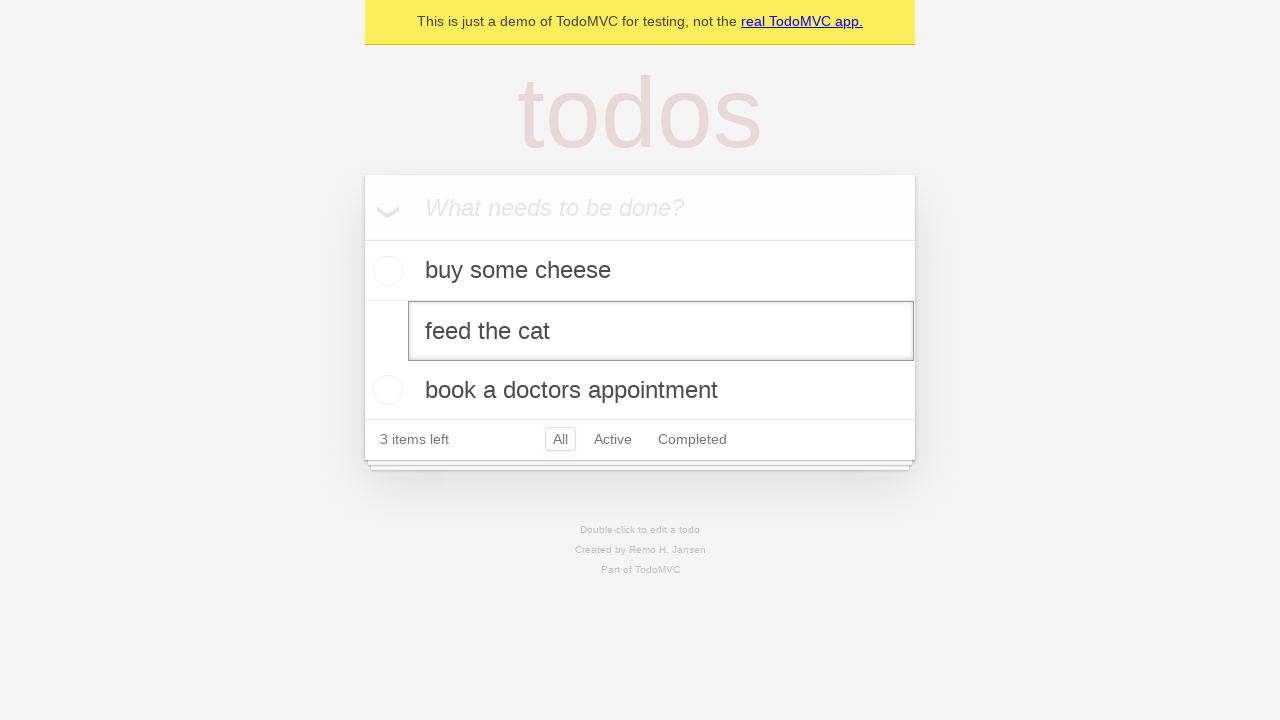